Tests the contact form submission on a home decor website by filling in name, email, and mobile phone fields, then clicking the submit button.

Starting URL: https://360homedecor.uk/contact-us

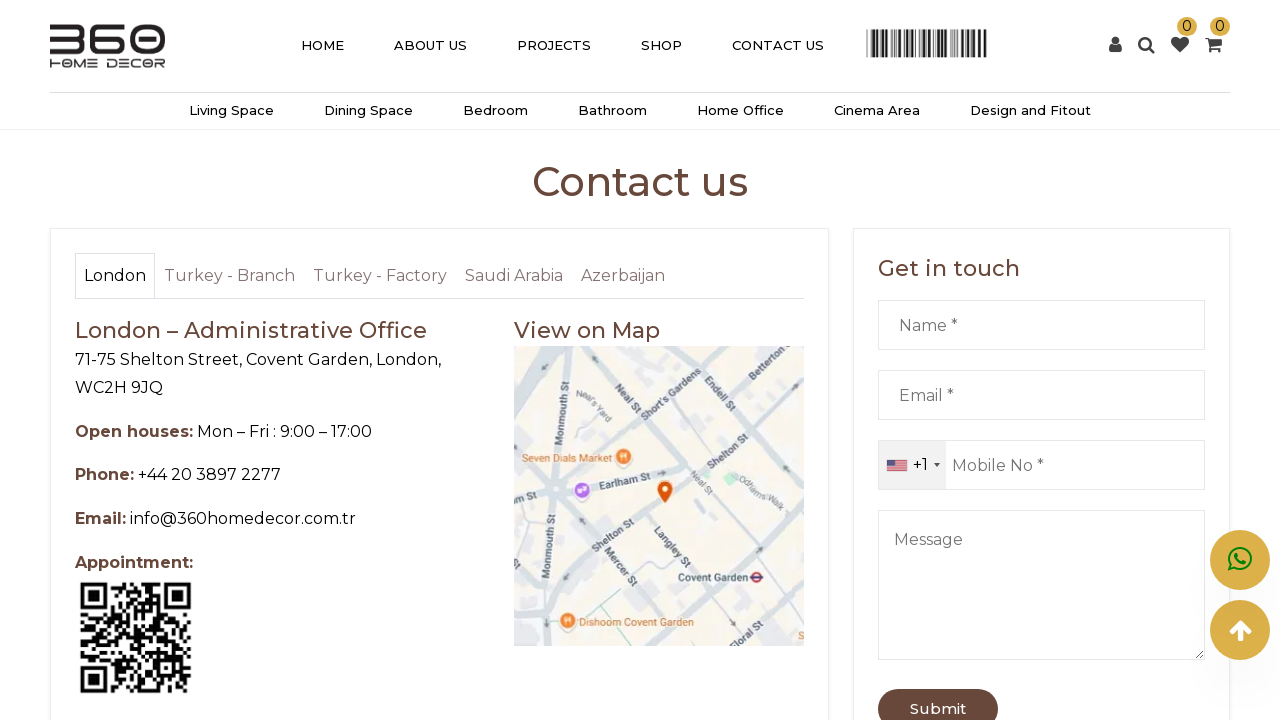

Filled name field with 'Sarah Johnson' on input[placeholder='Name *']
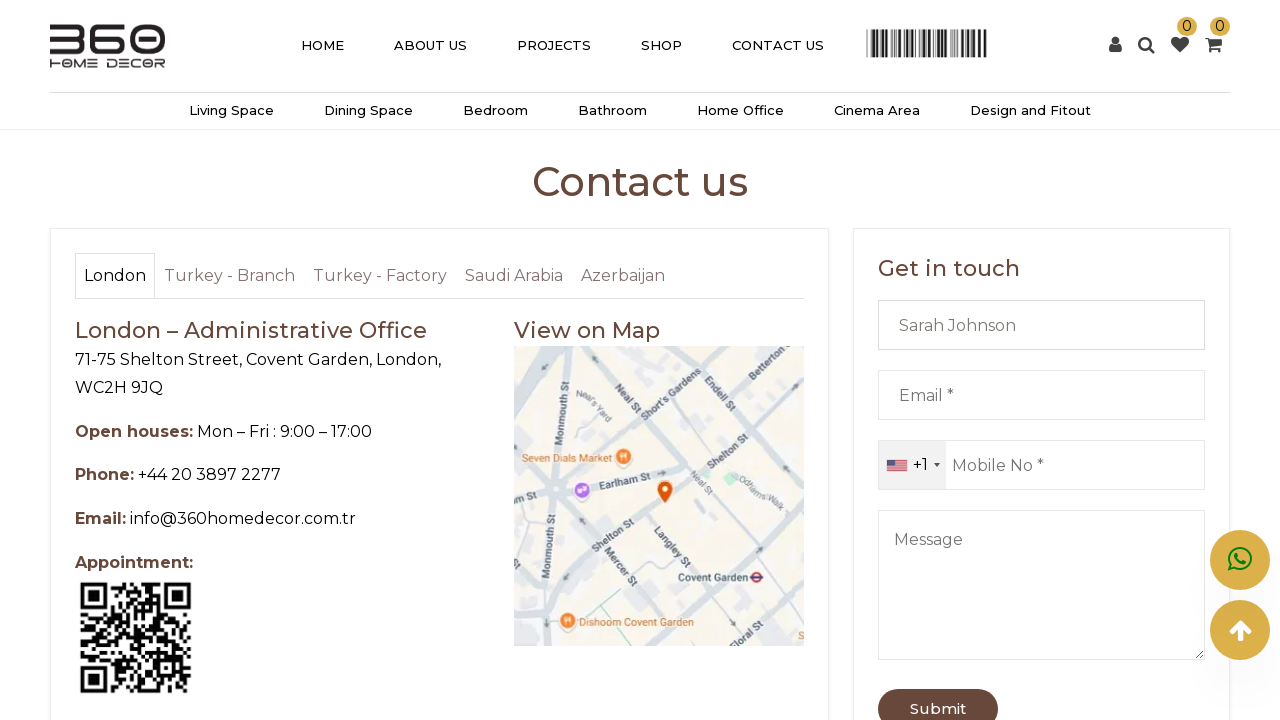

Filled email field with 'sarah.johnson@testmail.com' on input[placeholder='Email *']
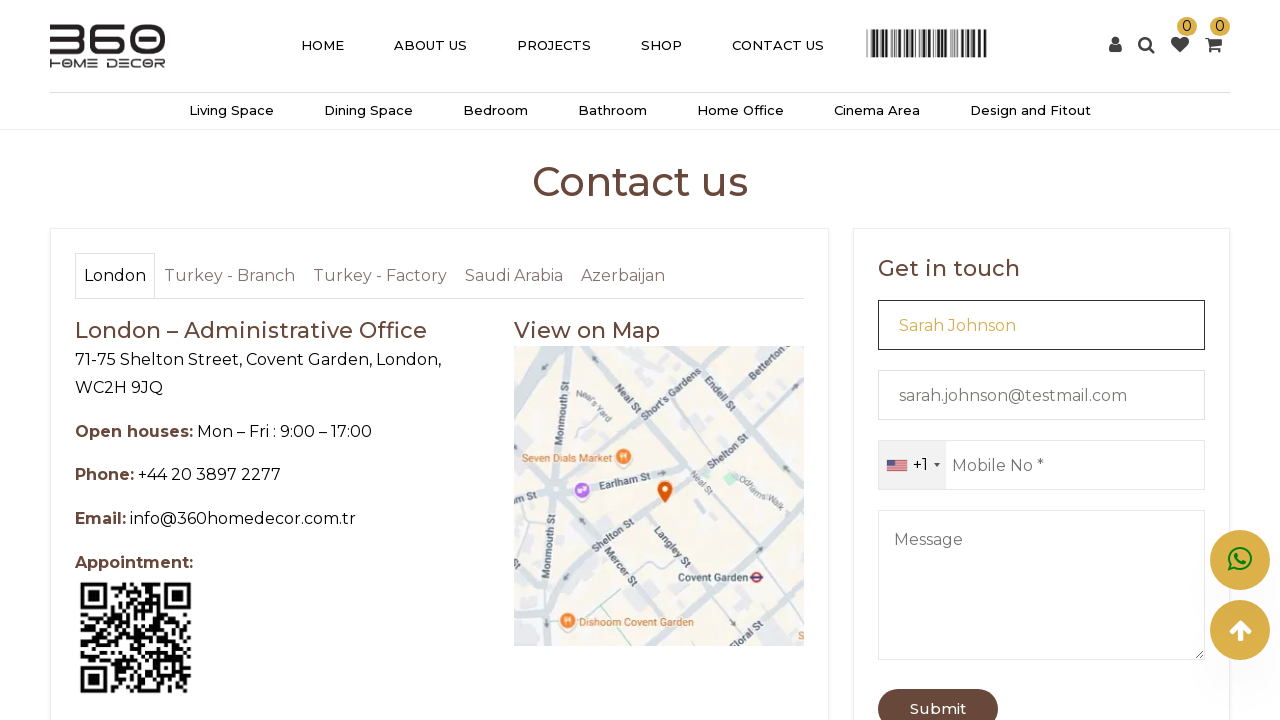

Filled mobile phone field with '4155551234' on #mobile_phone
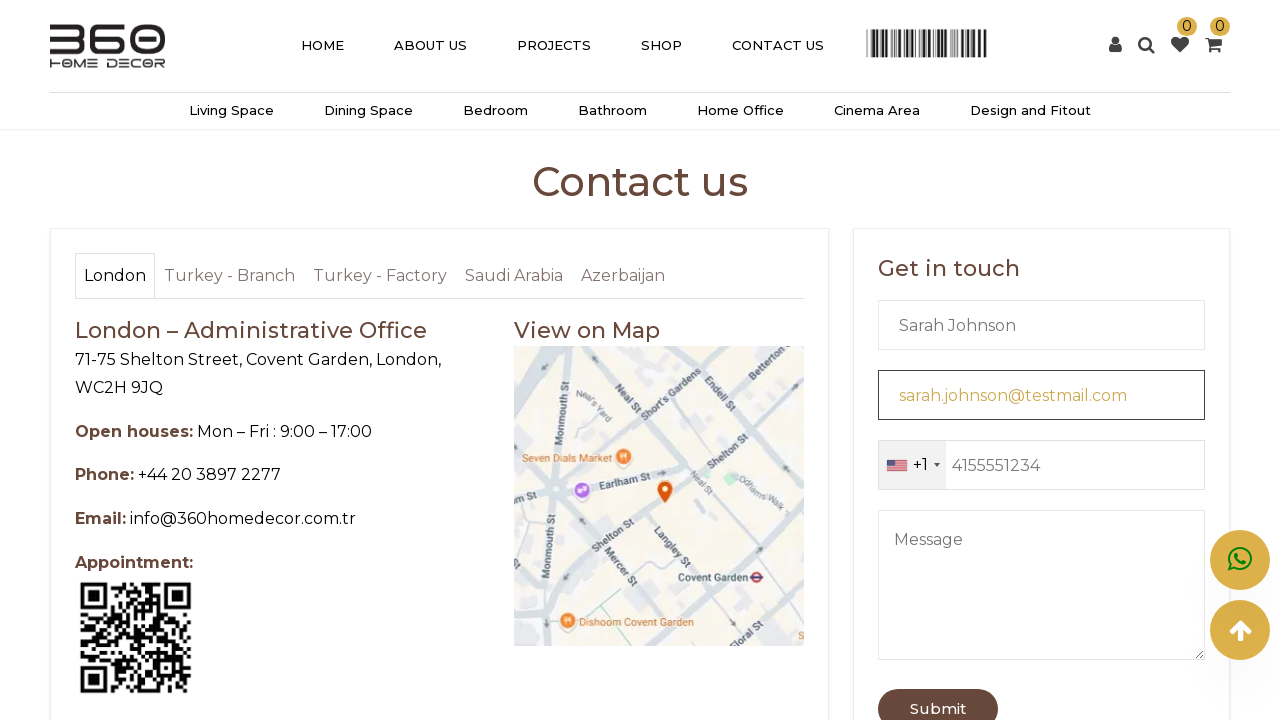

Clicked submit button to submit contact form at (938, 700) on .btn--md
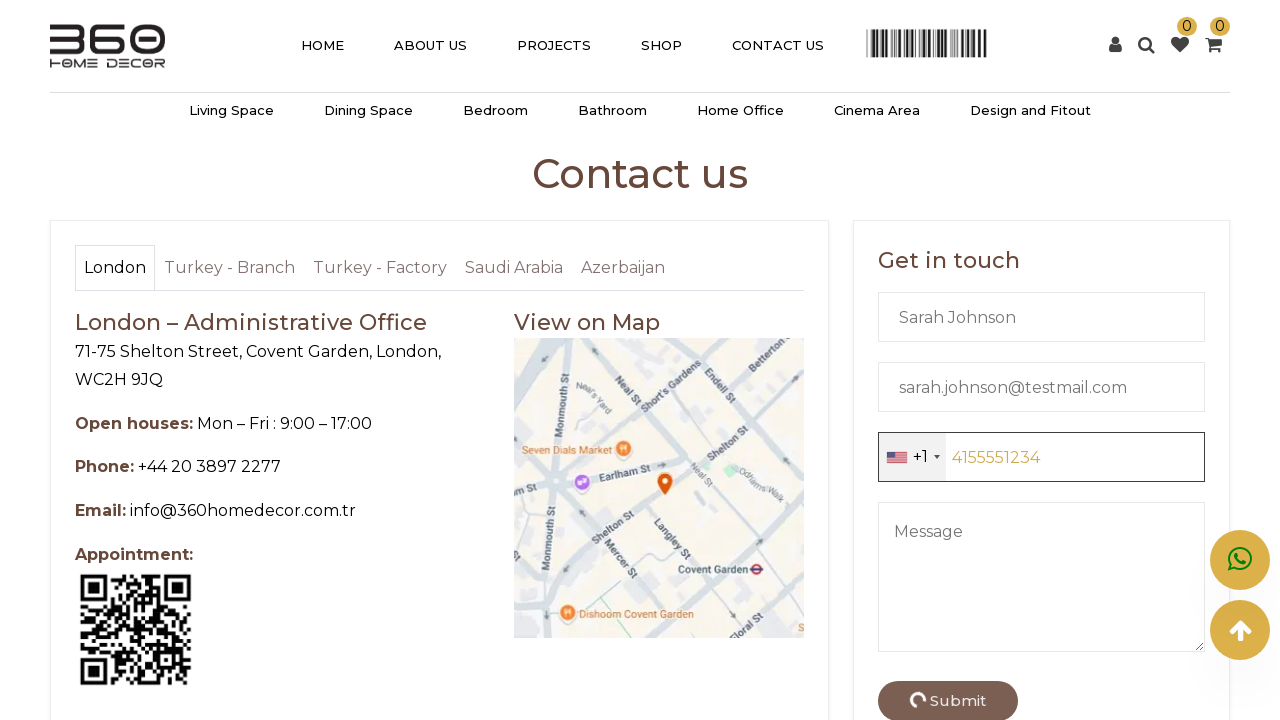

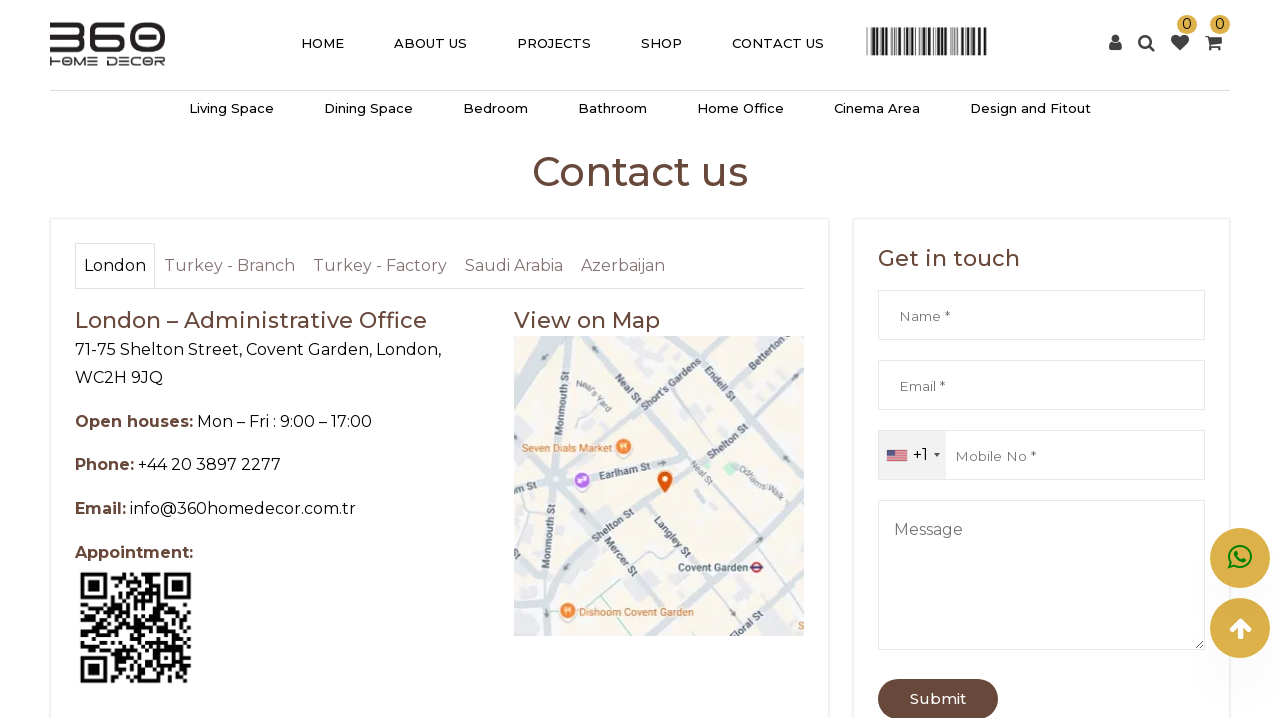